Tests a registration form by filling out personal information fields including first name, last name, username, email, password, phone number, gender, date of birth, and department selection.

Starting URL: https://practice.cydeo.com/registration_form

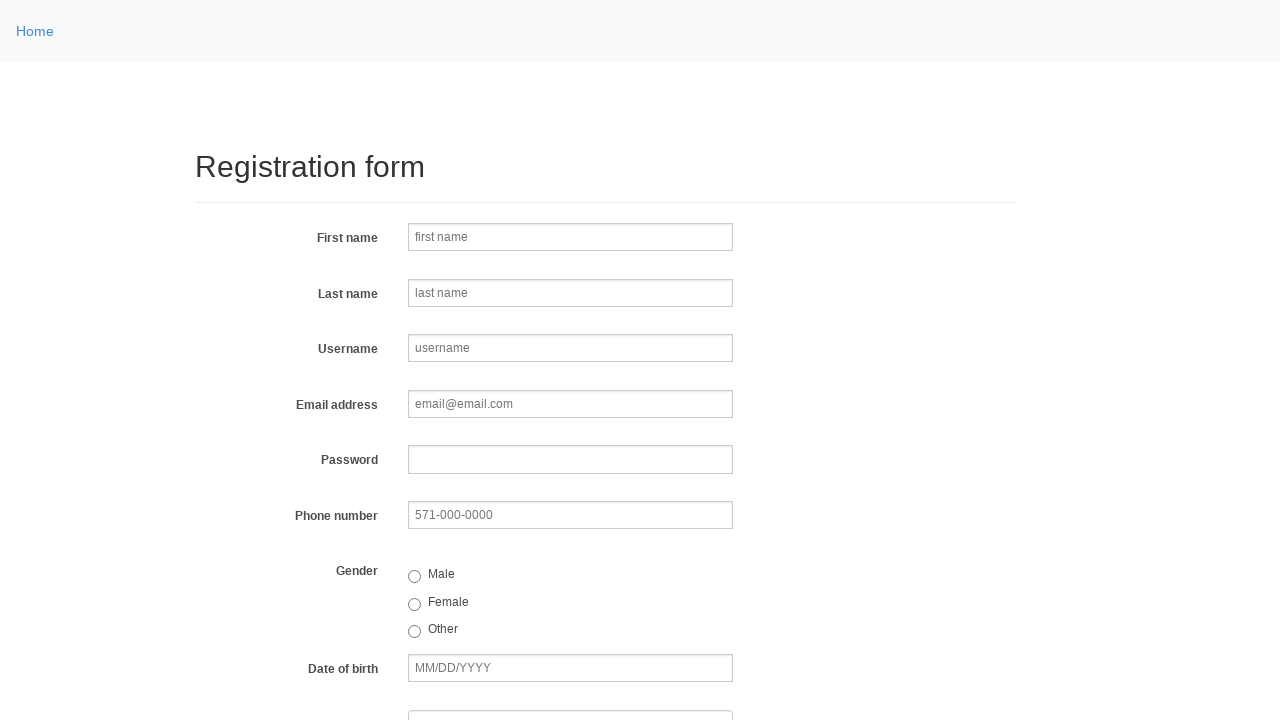

Filled first name field with 'Jennifer' on input[name='firstname']
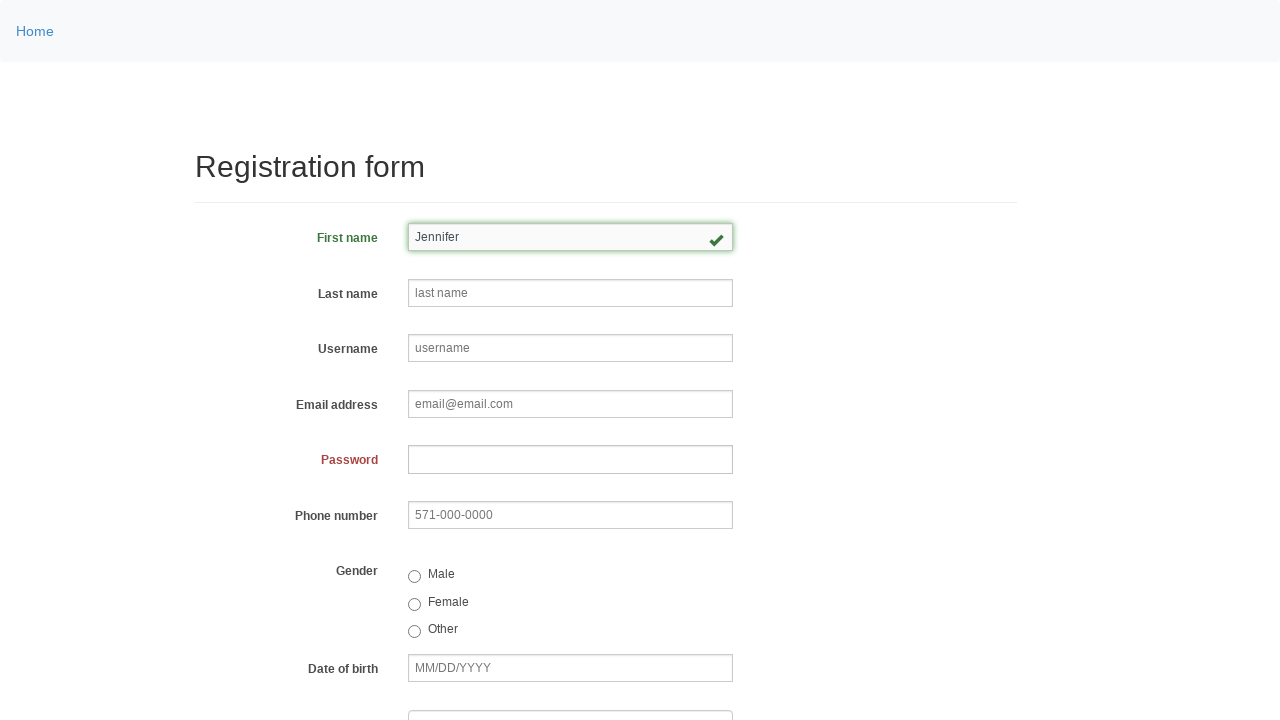

Filled last name field with 'Morrison' on input[name='lastname']
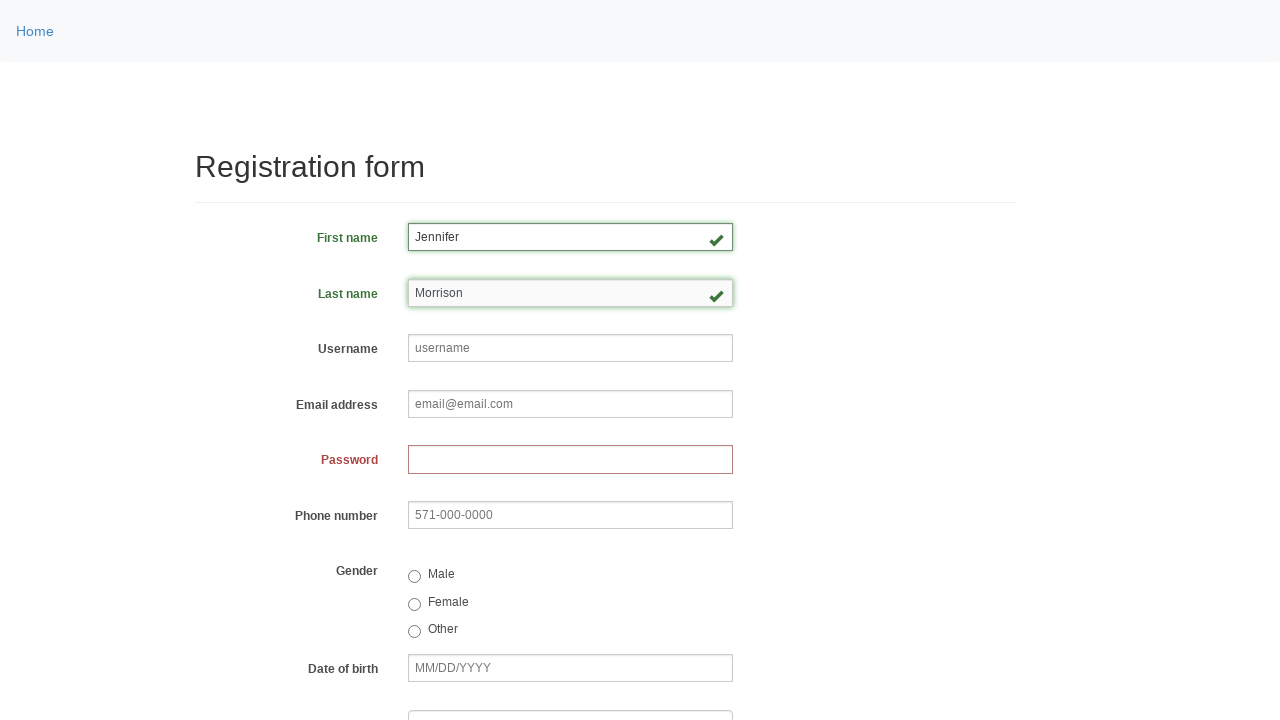

Filled username field with 'helpdesk847' on input[name='username']
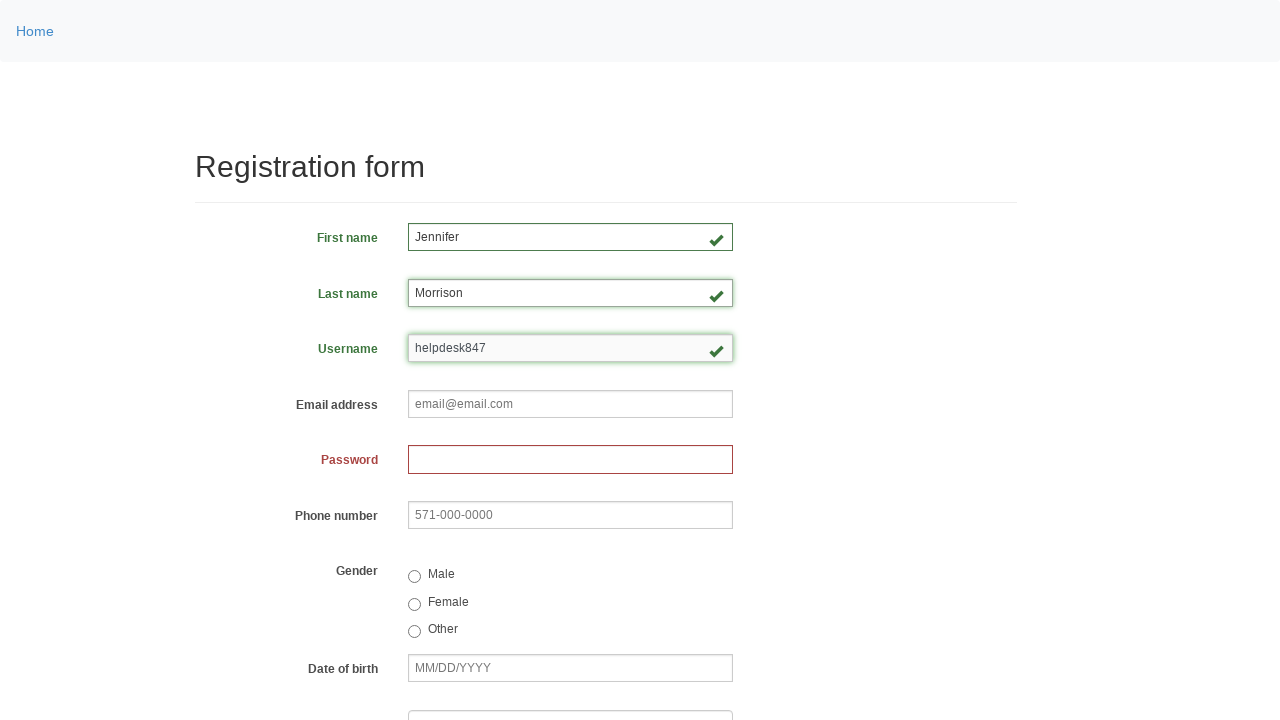

Filled email field with 'helpdesk847@email.com' on input[name='email']
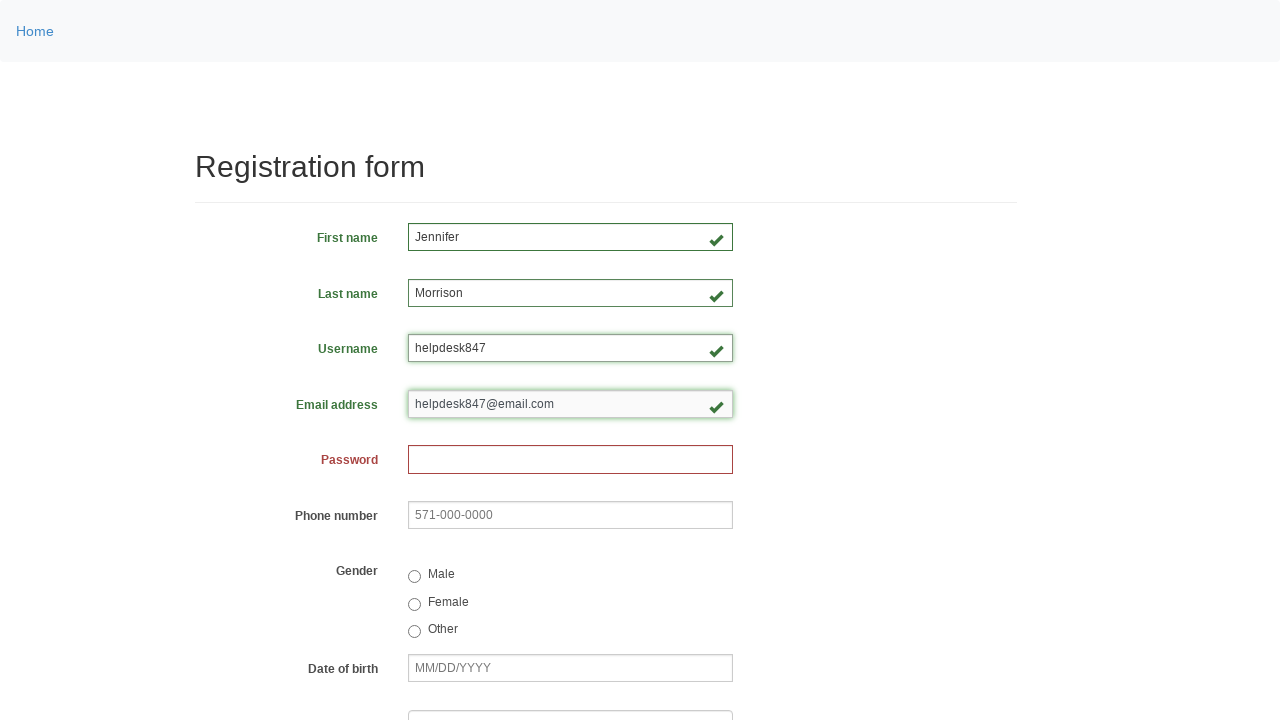

Filled password field with '58293147' on input[name='password']
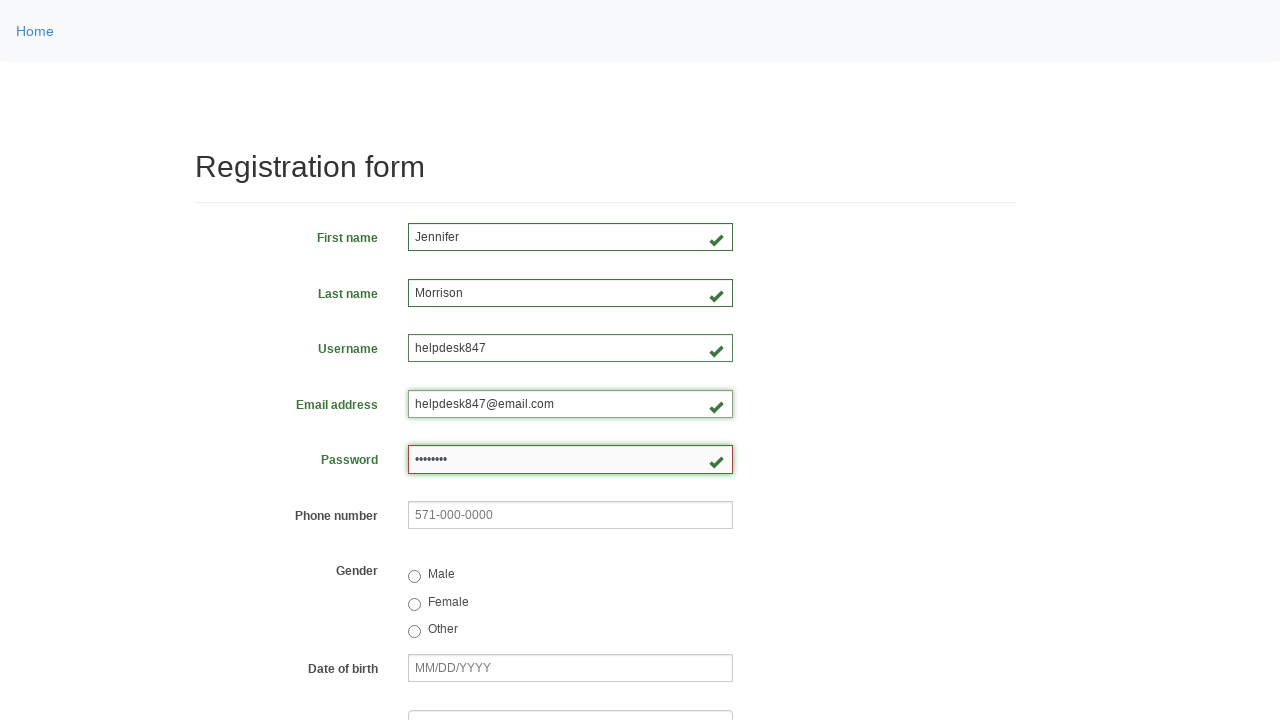

Filled phone number field with '571-832-4956' on input[name='phone']
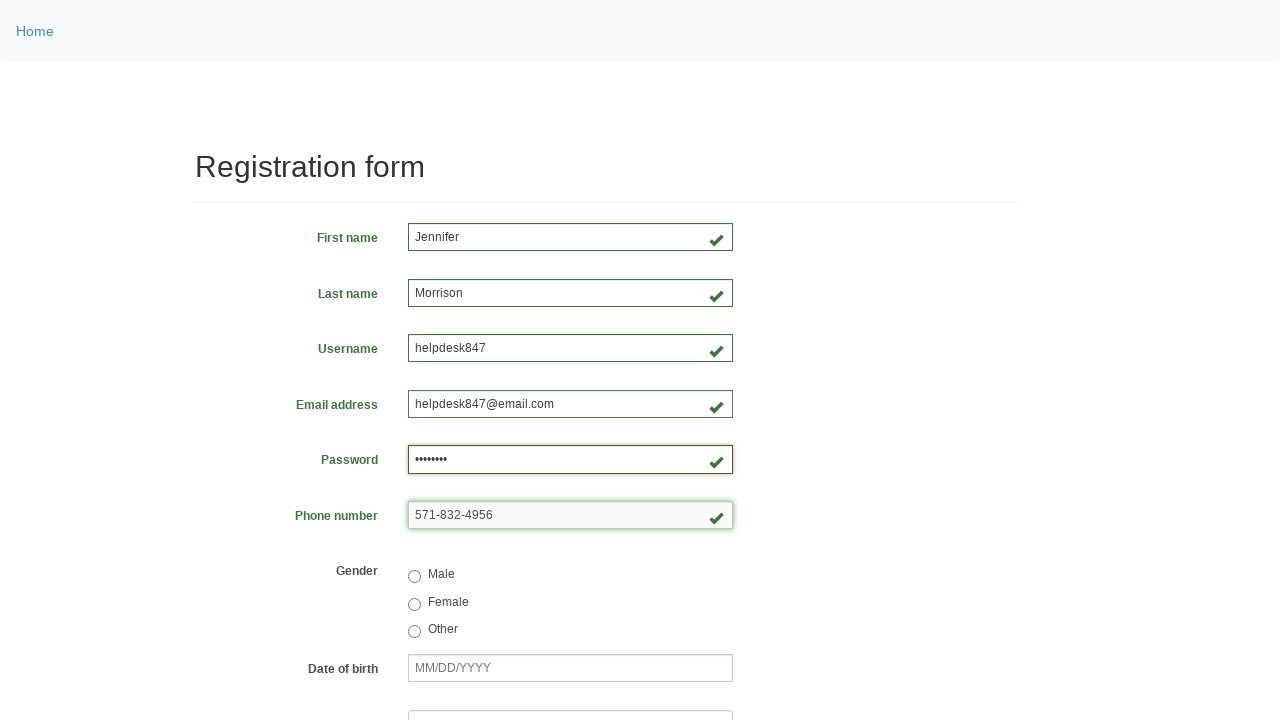

Selected female radio button for gender at (414, 604) on input[value='female']
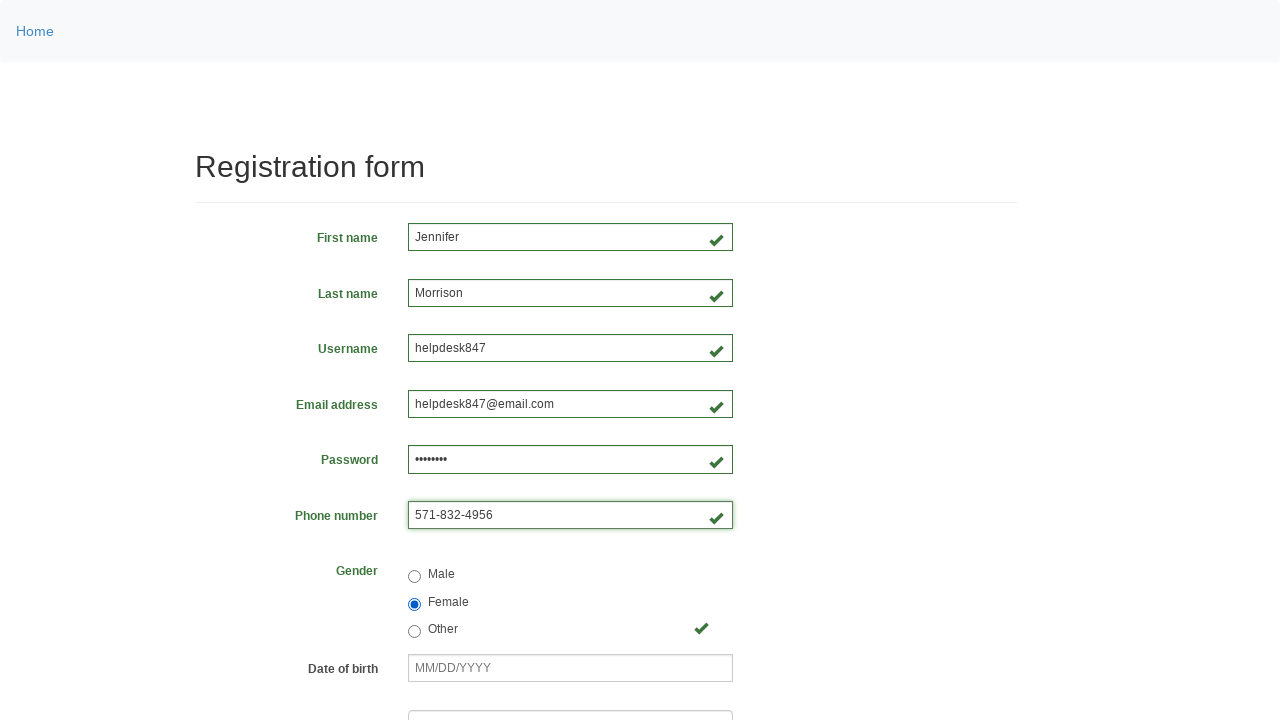

Filled date of birth field with '03/08/2000' on input[name='birthday']
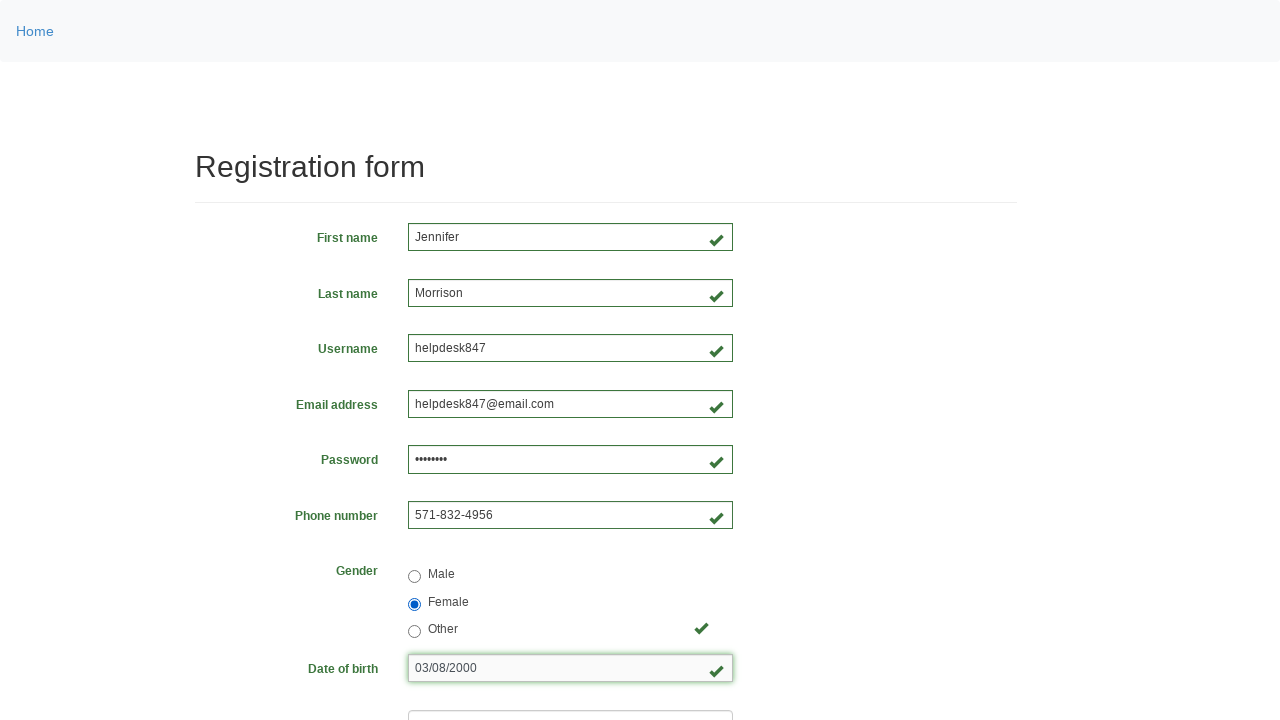

Selected department from dropdown by index 3 on select[name='department']
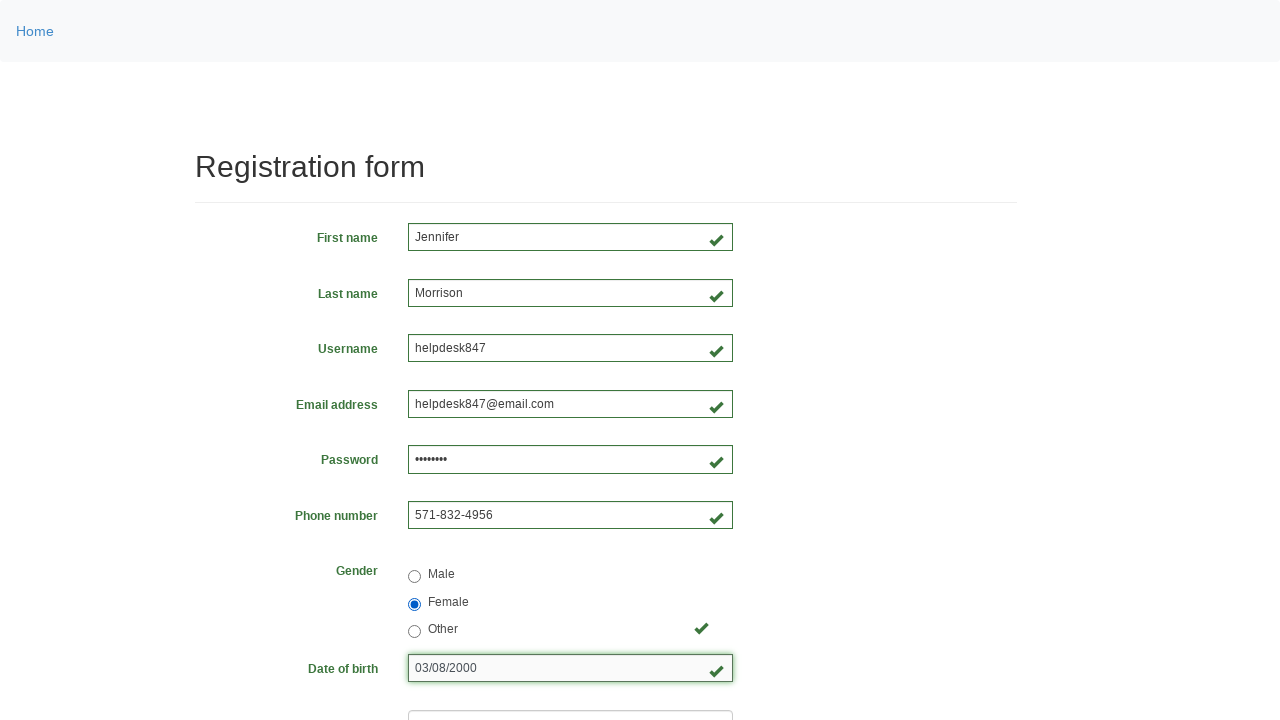

Selected job title from dropdown by index 2 on select[name='job_title']
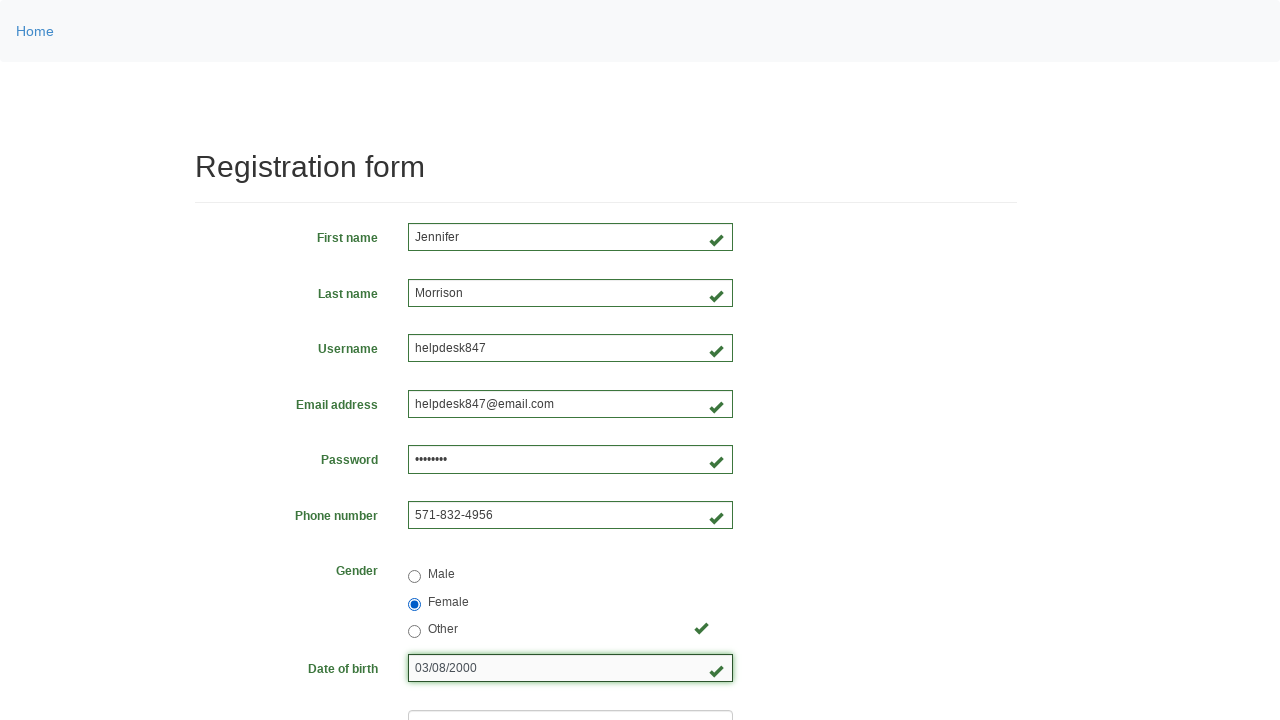

Selected Java programming language checkbox at (465, 468) on input[value='java']
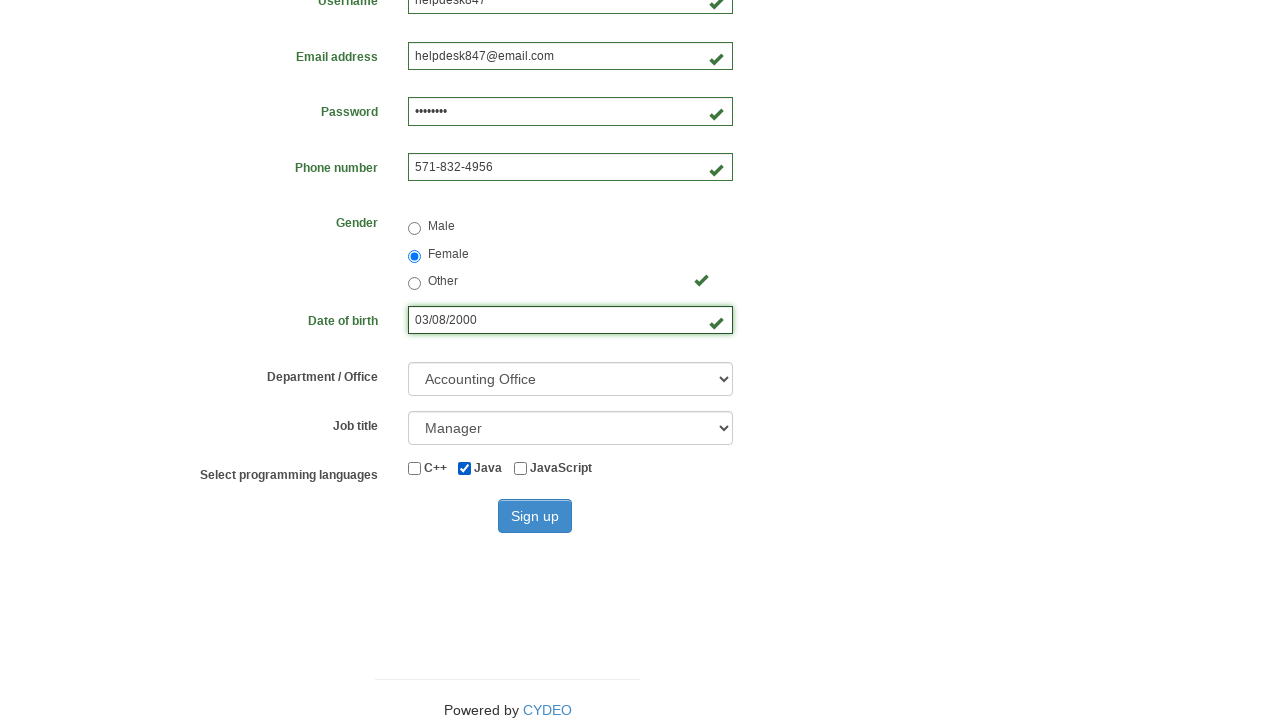

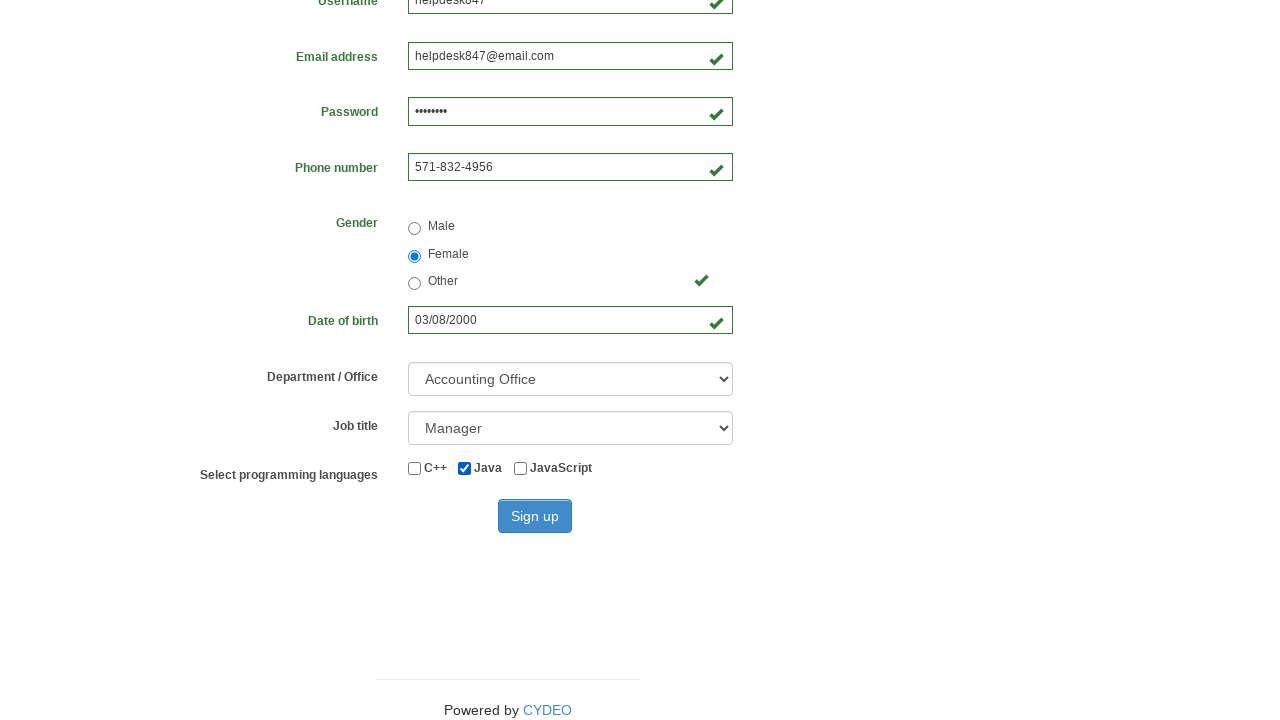